Tests JavaScript scrolling functionality by navigating to W3Schools HTML page, scrolling to a submit button element, and highlighting it with a border

Starting URL: https://www.w3schools.com/html/

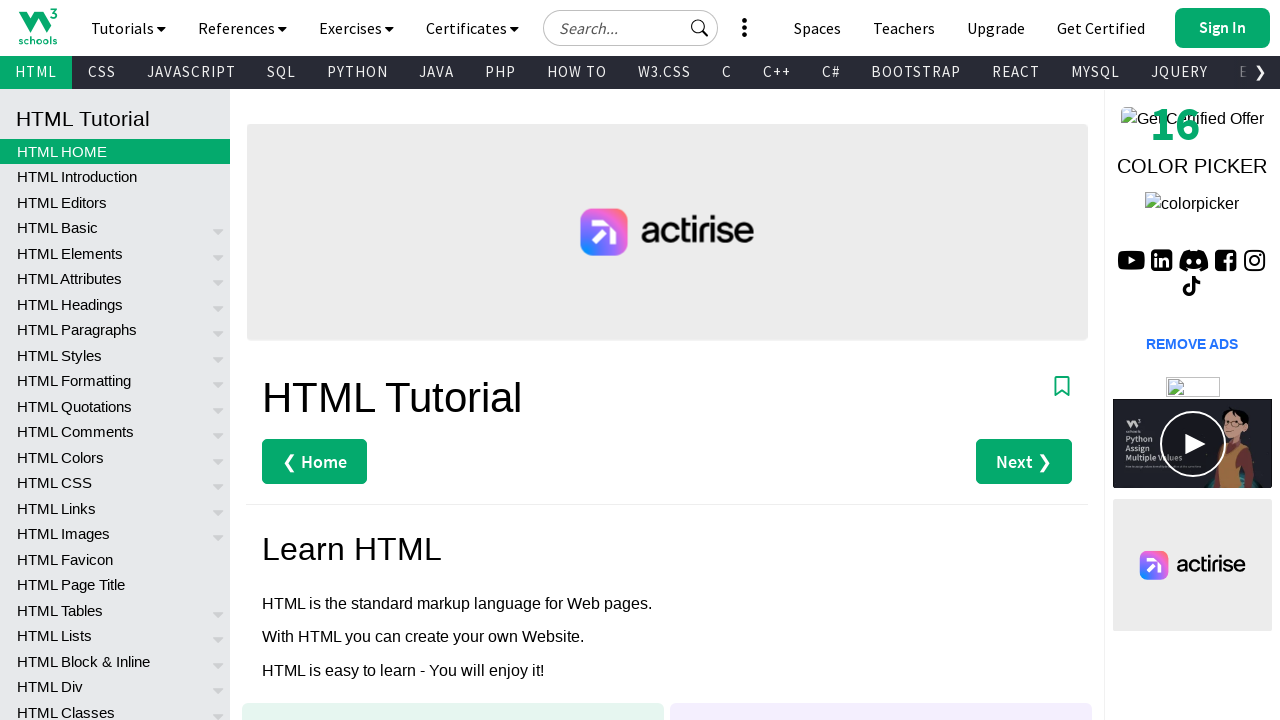

Scrolled to submit button element
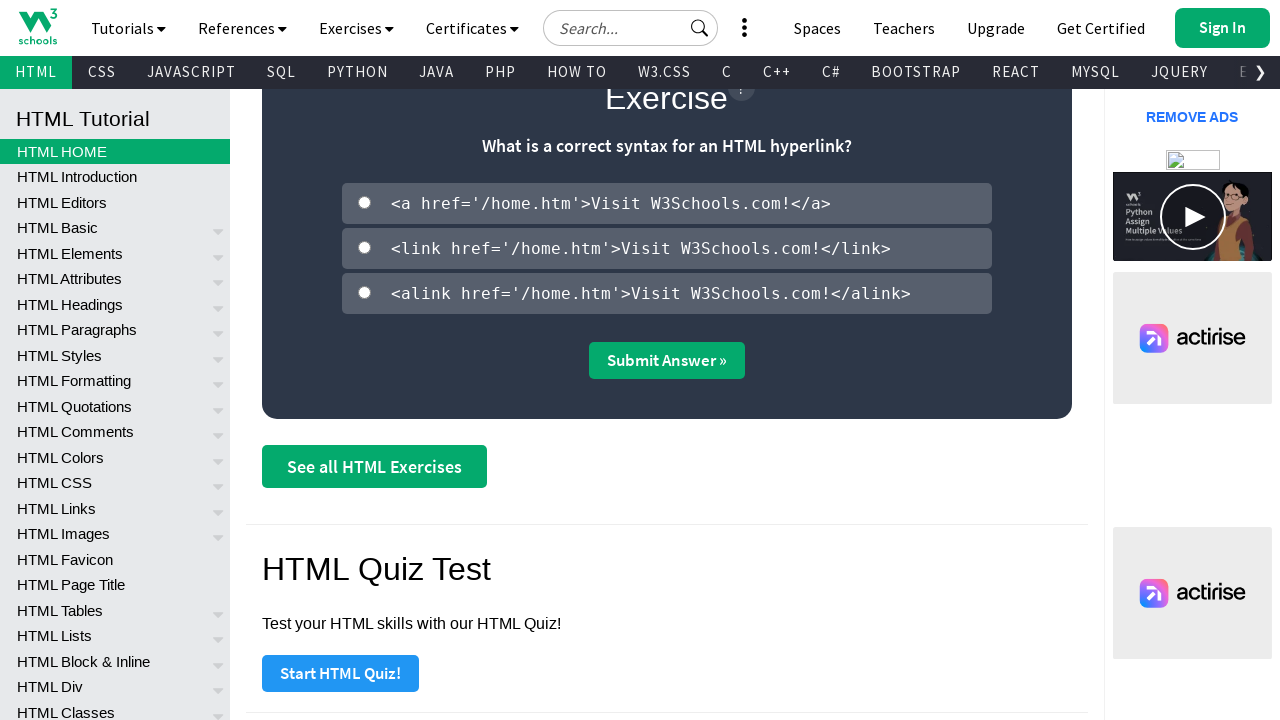

Applied yellow border highlight to submit button
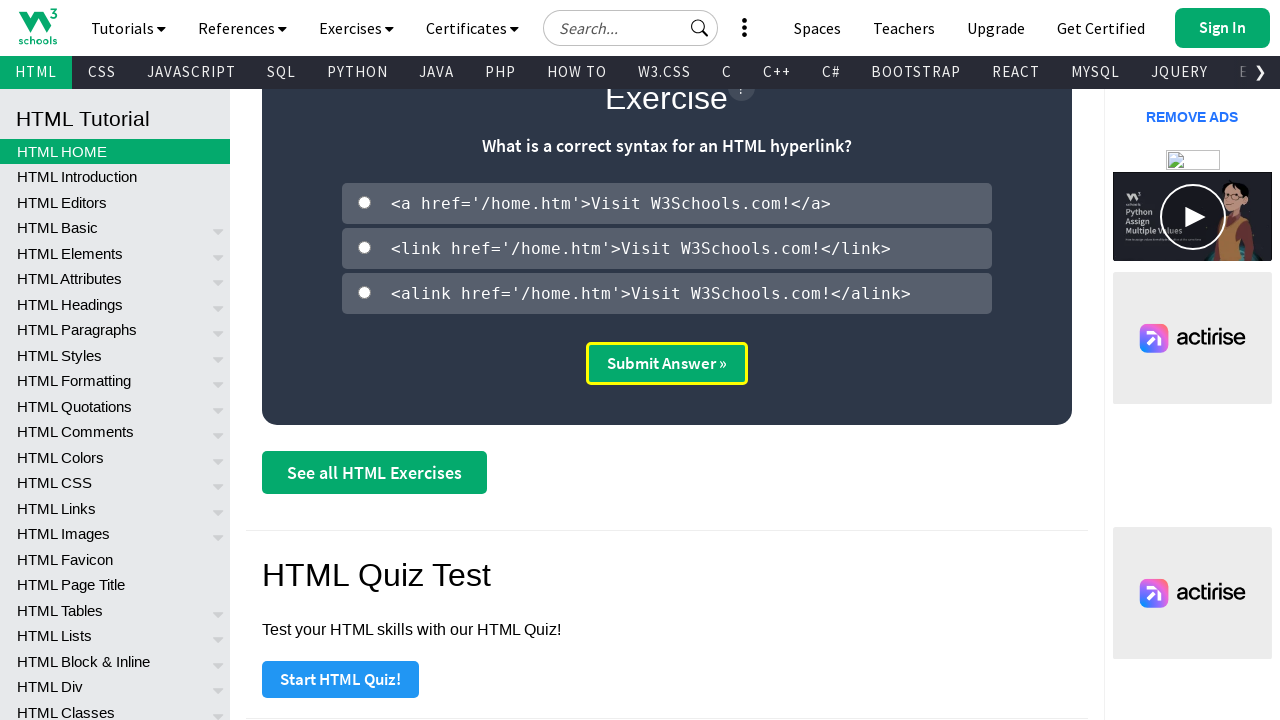

Waited 1 second to observe the highlighted submit button
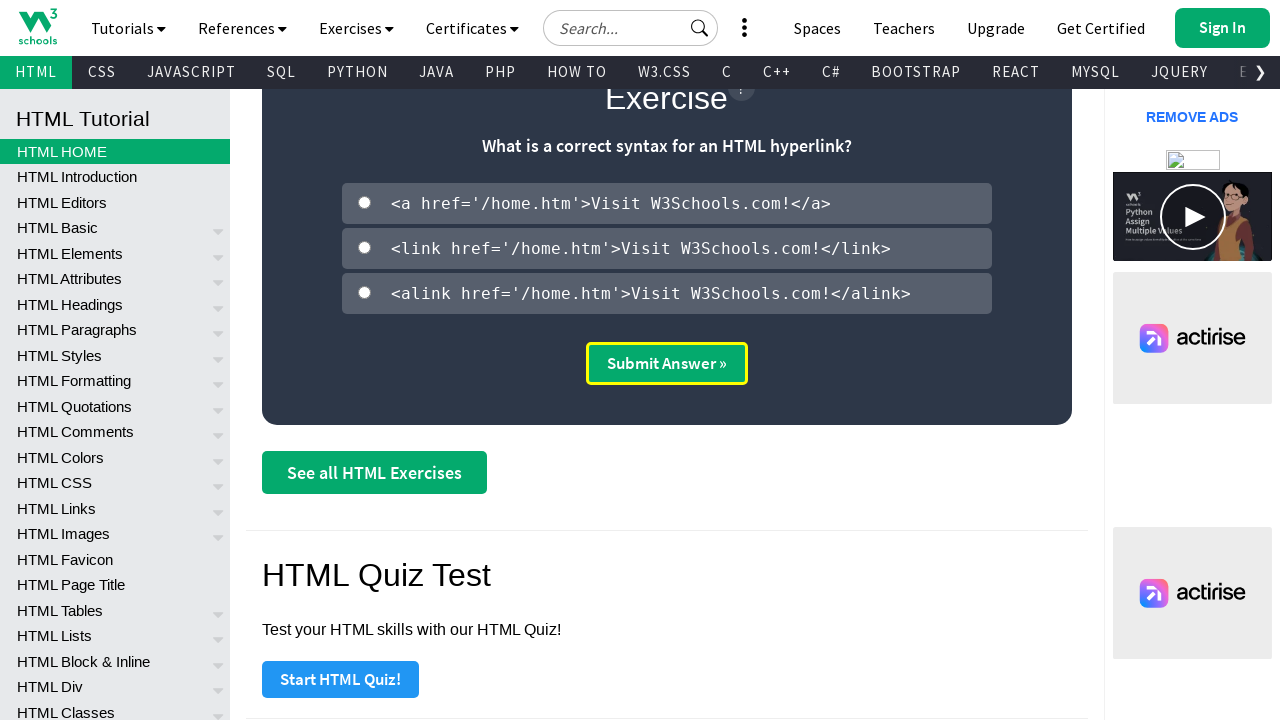

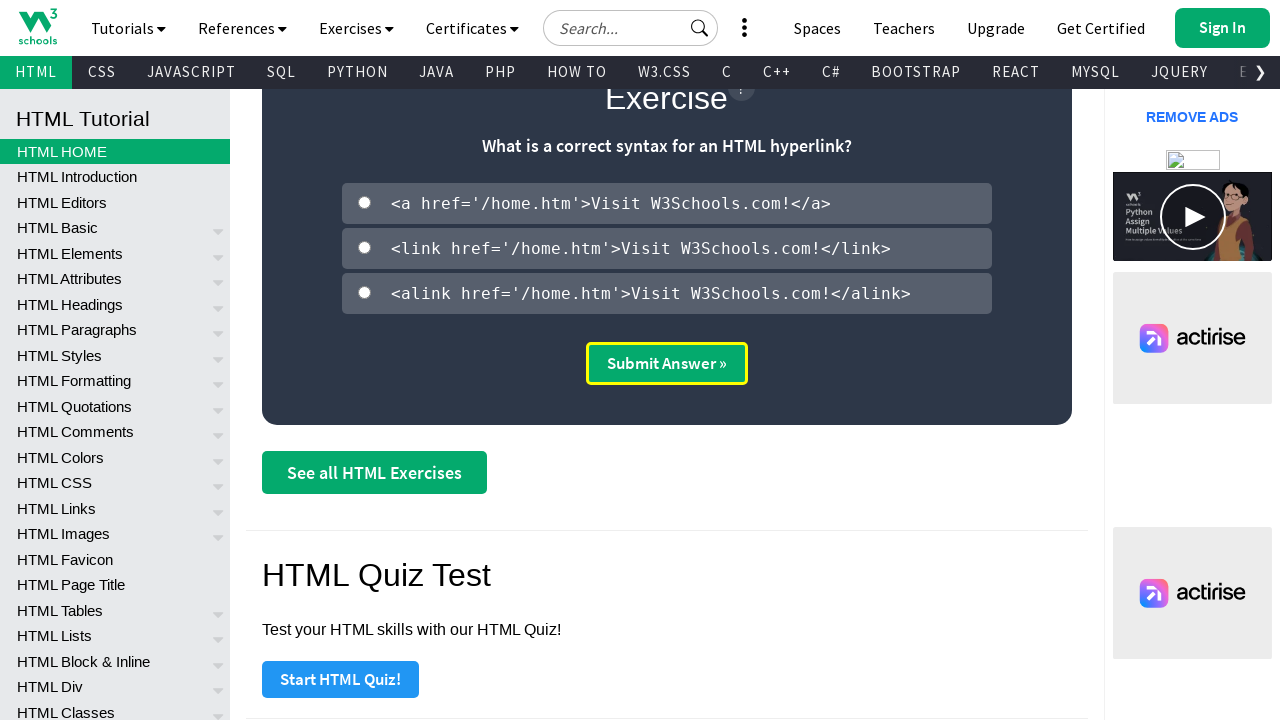